Navigates to the Meesho e-commerce website homepage

Starting URL: https://www.meesho.com/

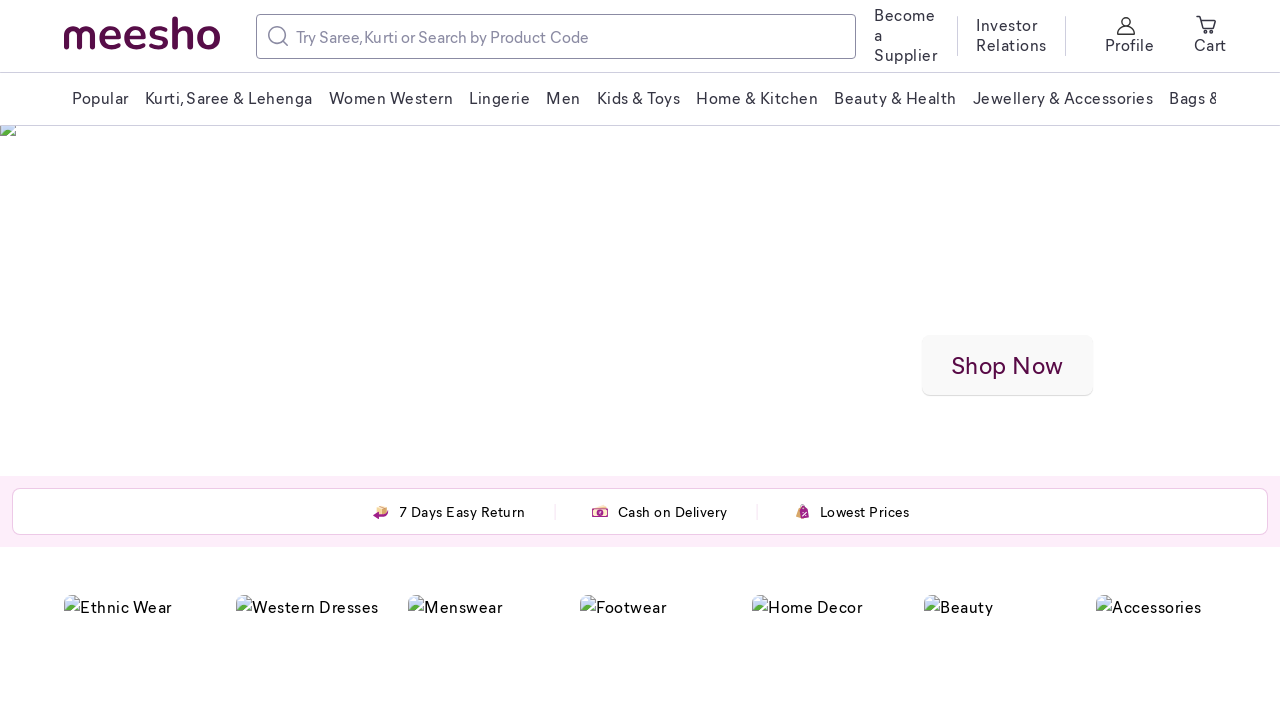

Navigated to Meesho e-commerce website homepage
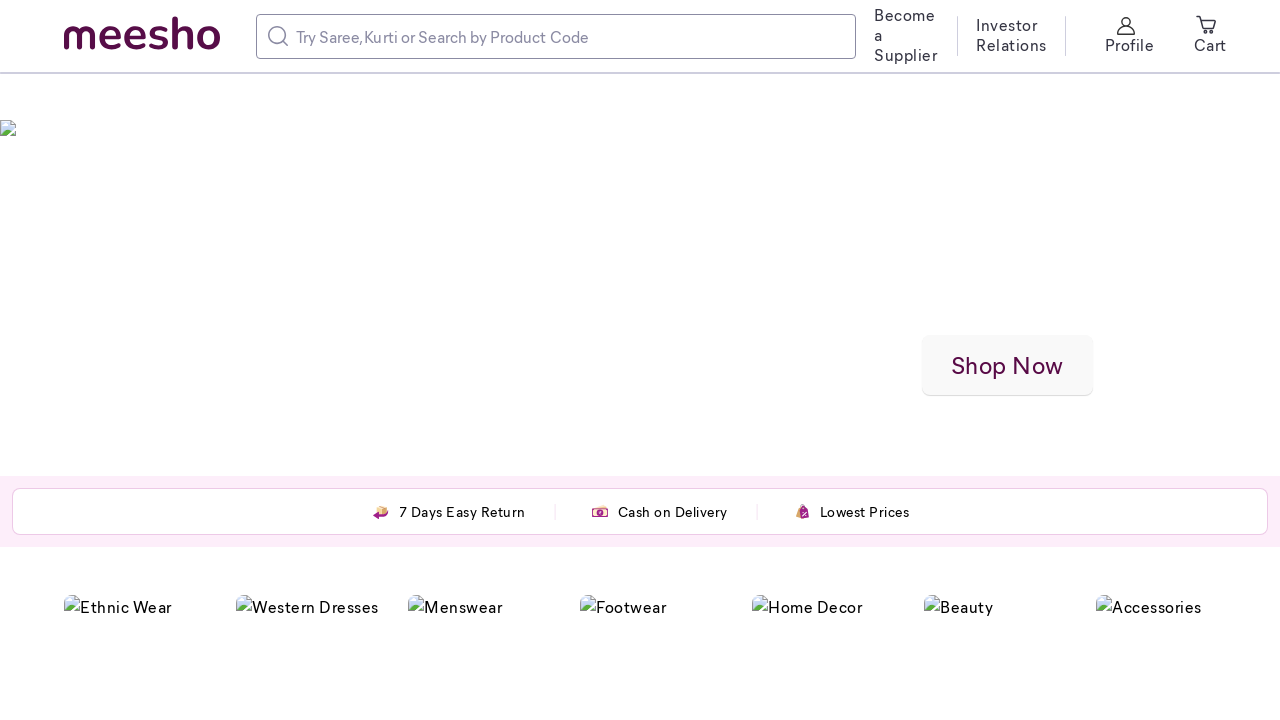

Waited for Meesho homepage to fully load
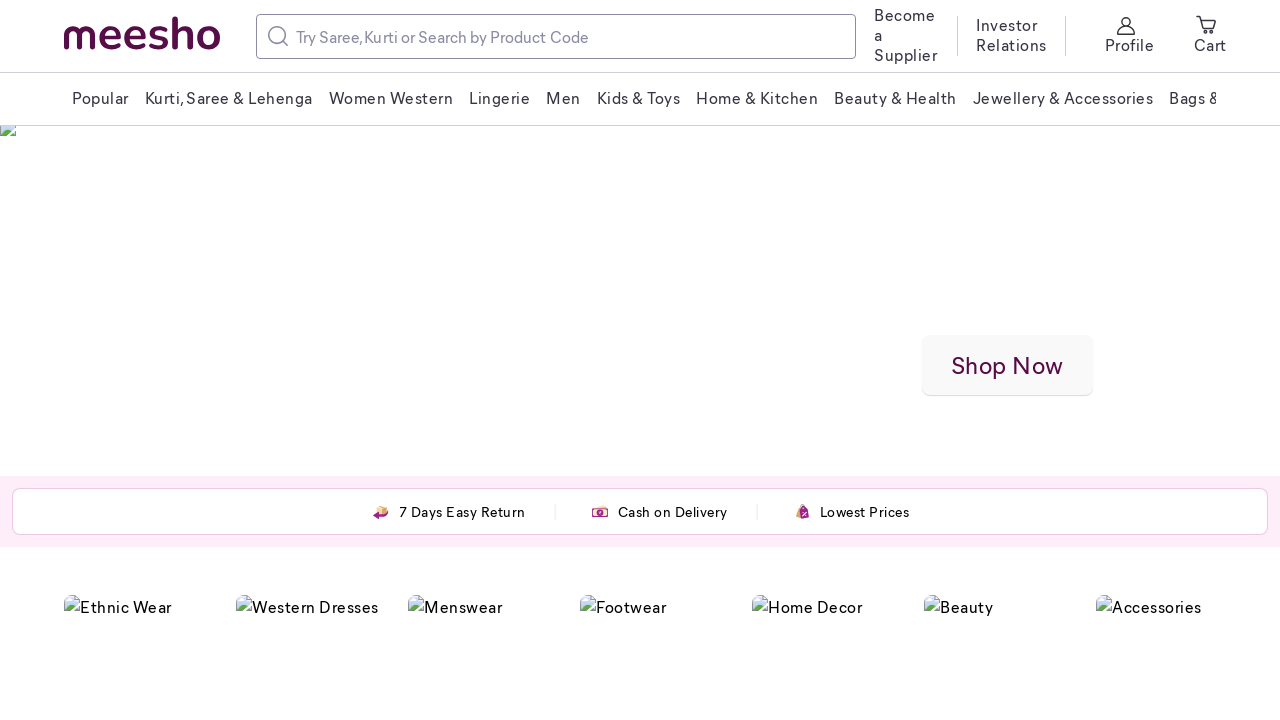

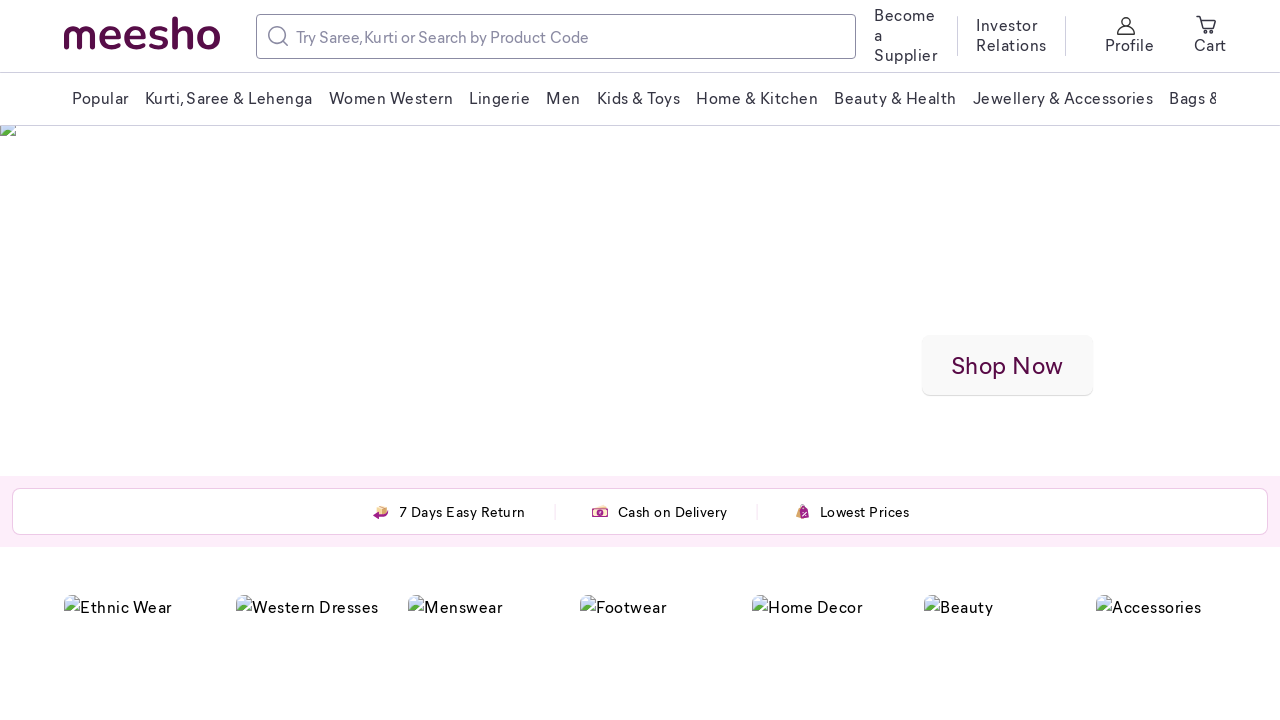